Tests that the Playwright homepage has "Playwright" in the title and verifies the Get Started link points to the intro page, then clicks it and verifies navigation

Starting URL: https://playwright.dev

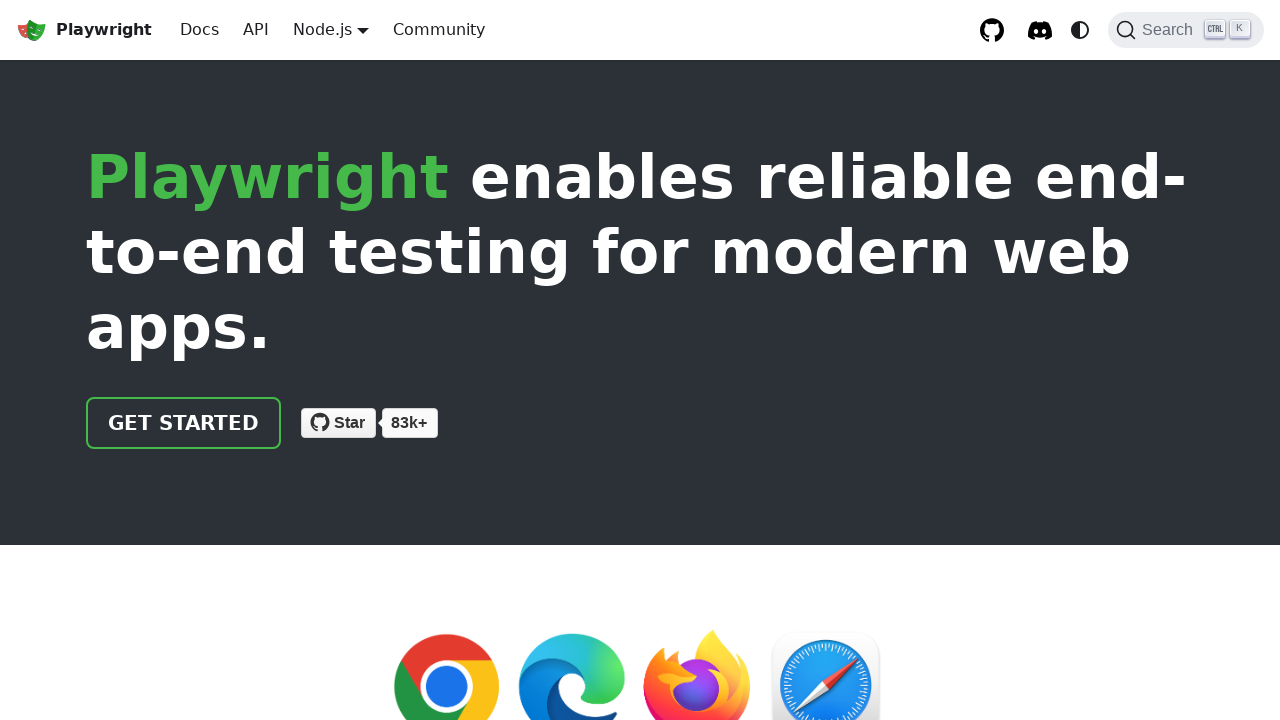

Verified page title contains 'Playwright'
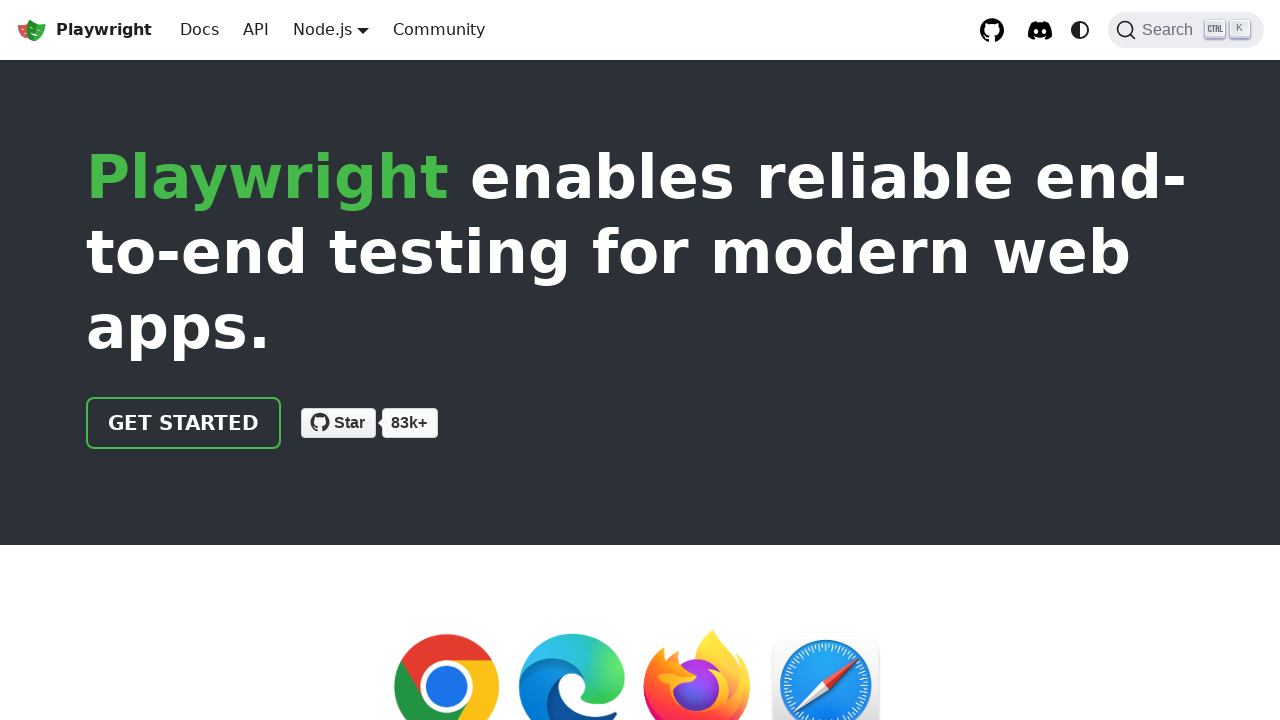

Located the 'Get Started' link
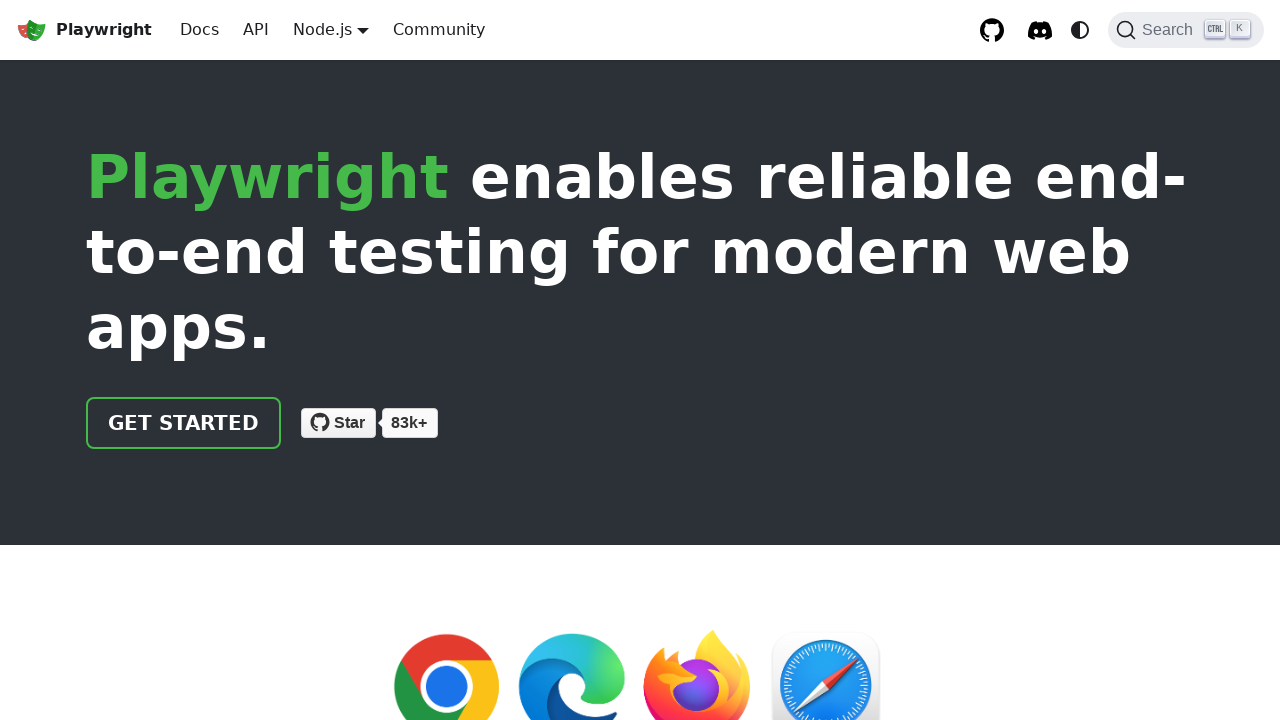

Verified 'Get Started' link points to '/docs/intro'
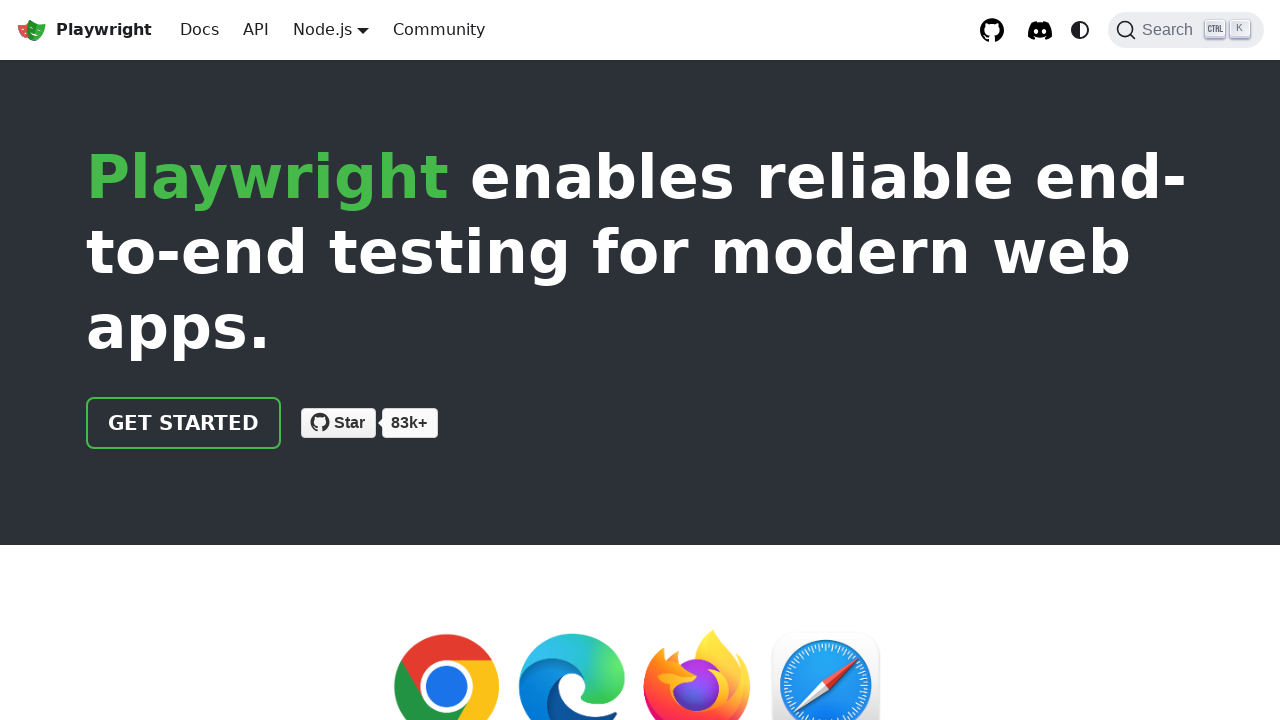

Clicked the 'Get Started' link at (184, 423) on text=Get Started
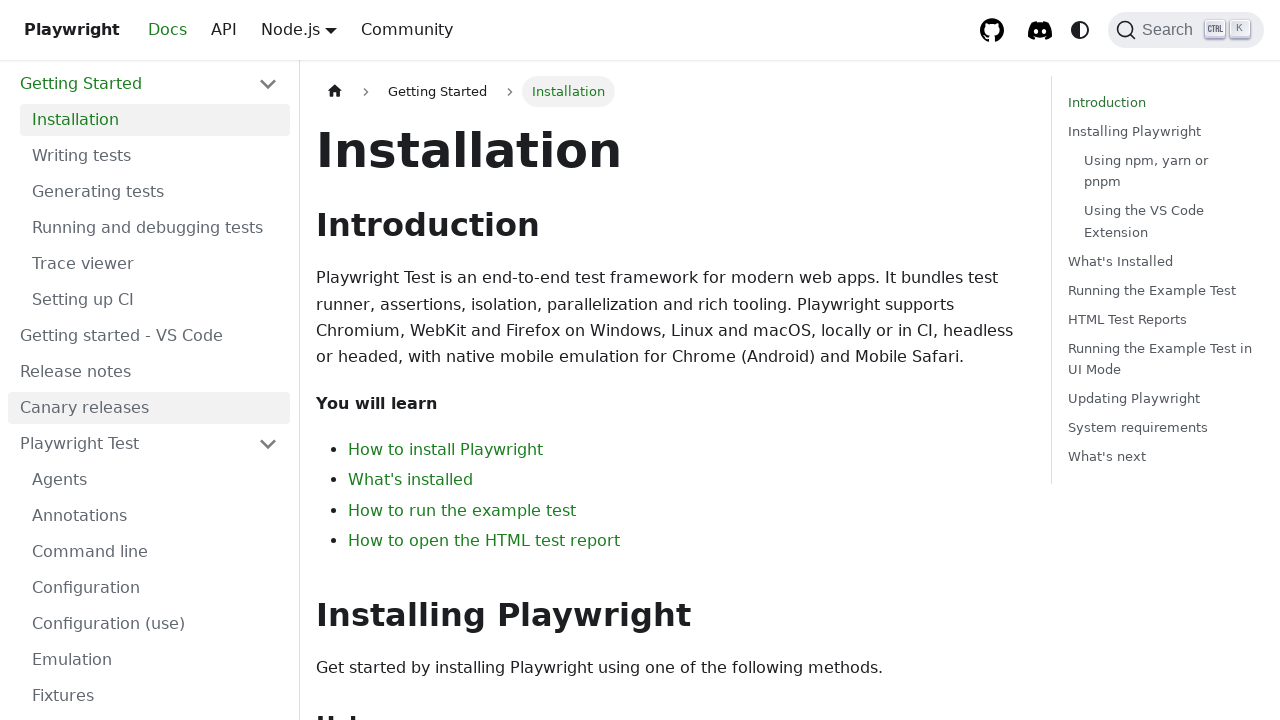

Verified navigation to intro page
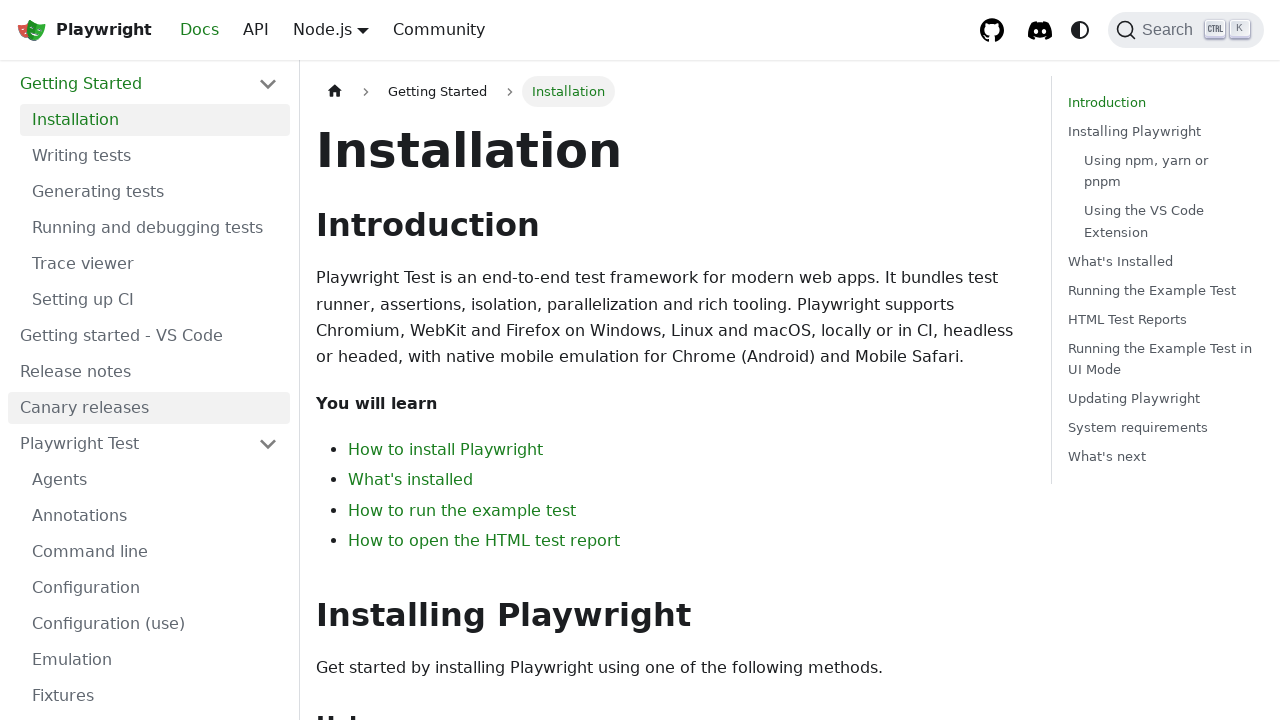

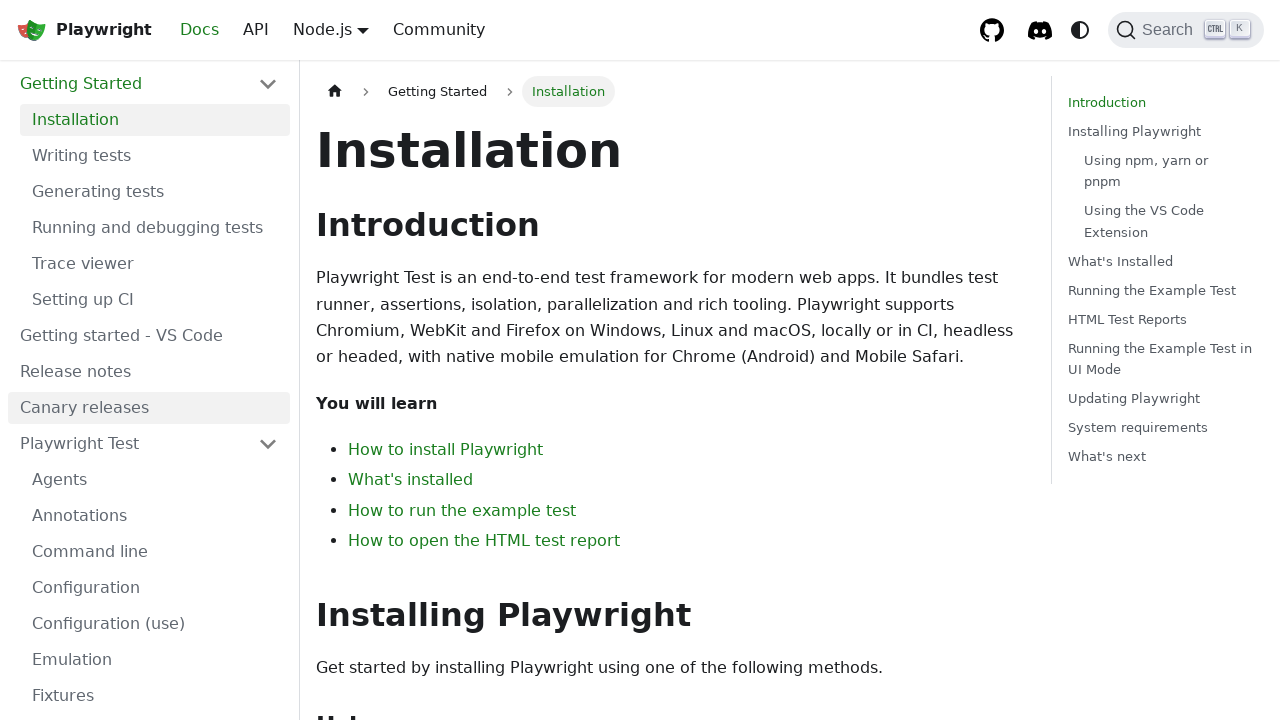